Tests submitting a valid text box form with name, email, current address, and permanent address fields, then verifies the submitted data is displayed correctly in the output section.

Starting URL: https://demoqa.com/text-box

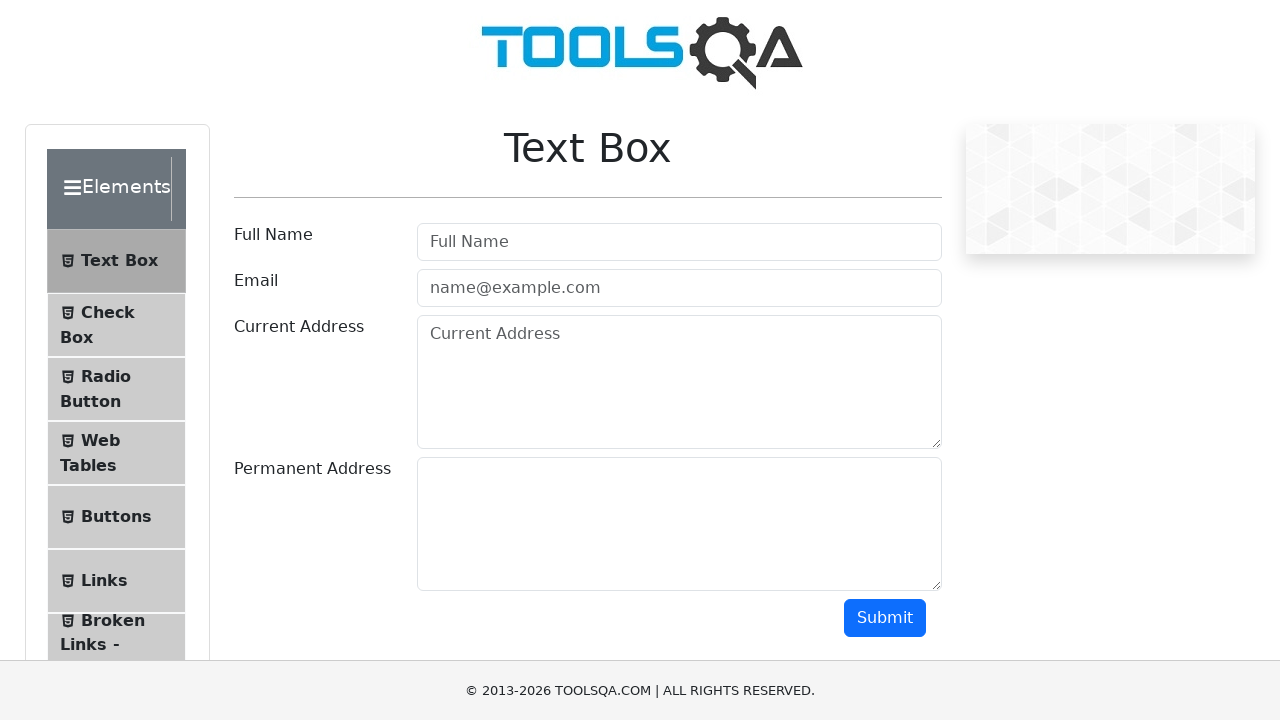

Filled name field with 'John Wick' on #userName
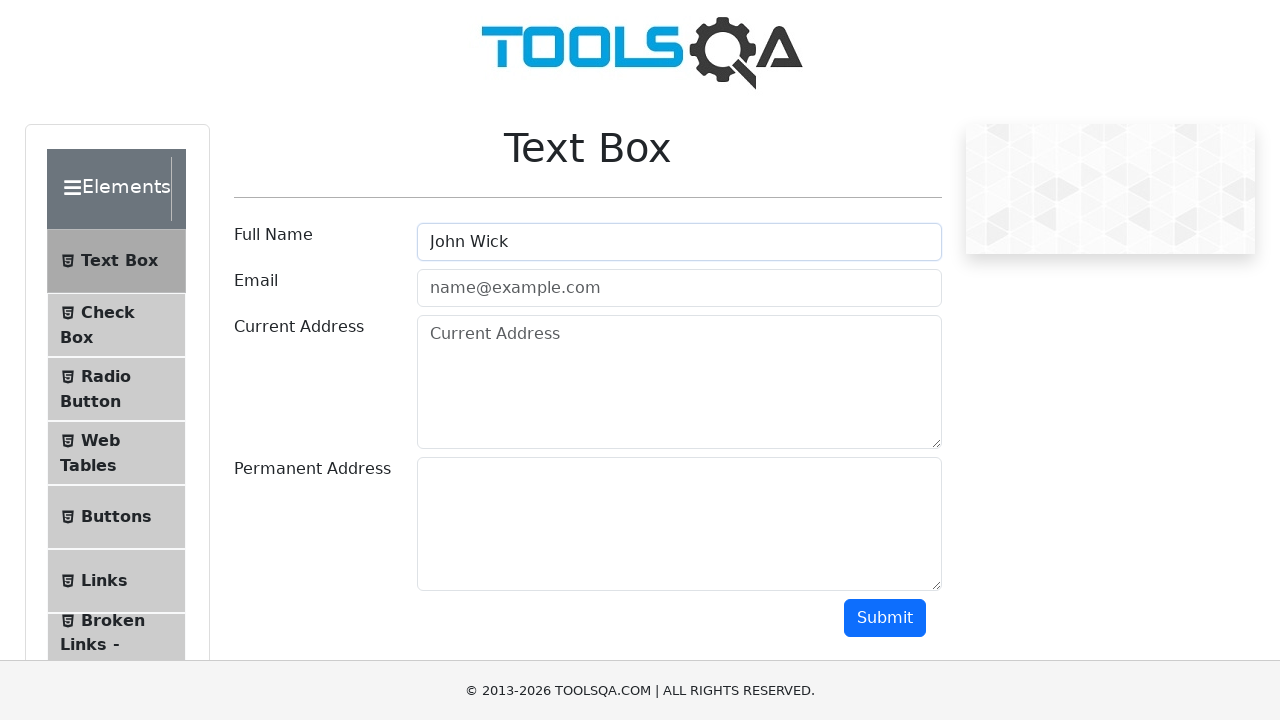

Filled email field with 'Random@random.com' on #userEmail
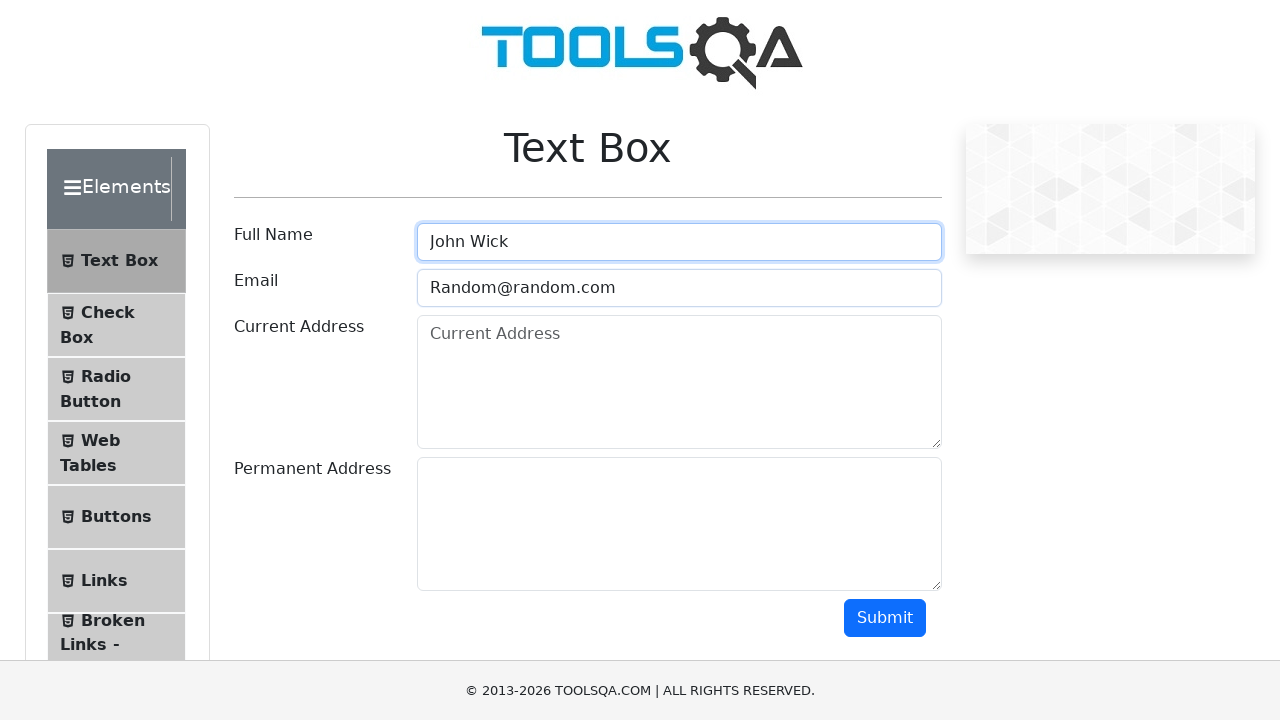

Filled current address field with '123 No Where Fast' on #currentAddress
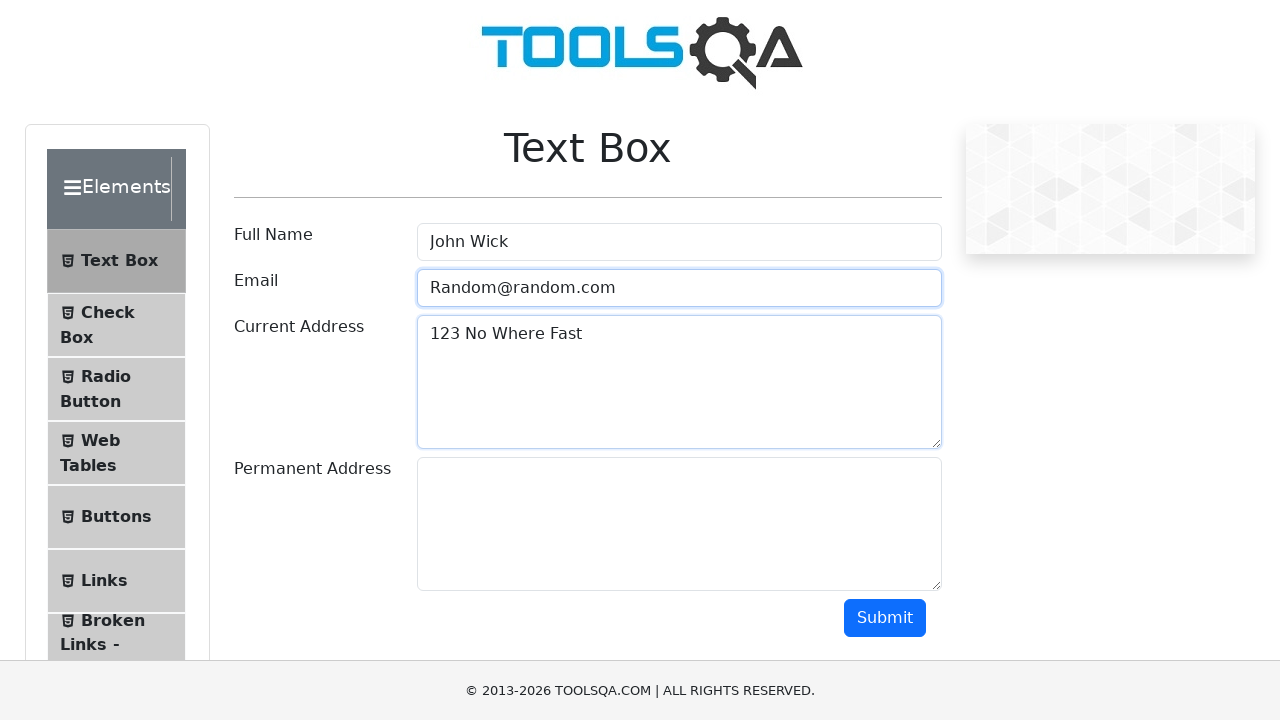

Filled permanent address field with '123 Super Secret Hideout' on #permanentAddress
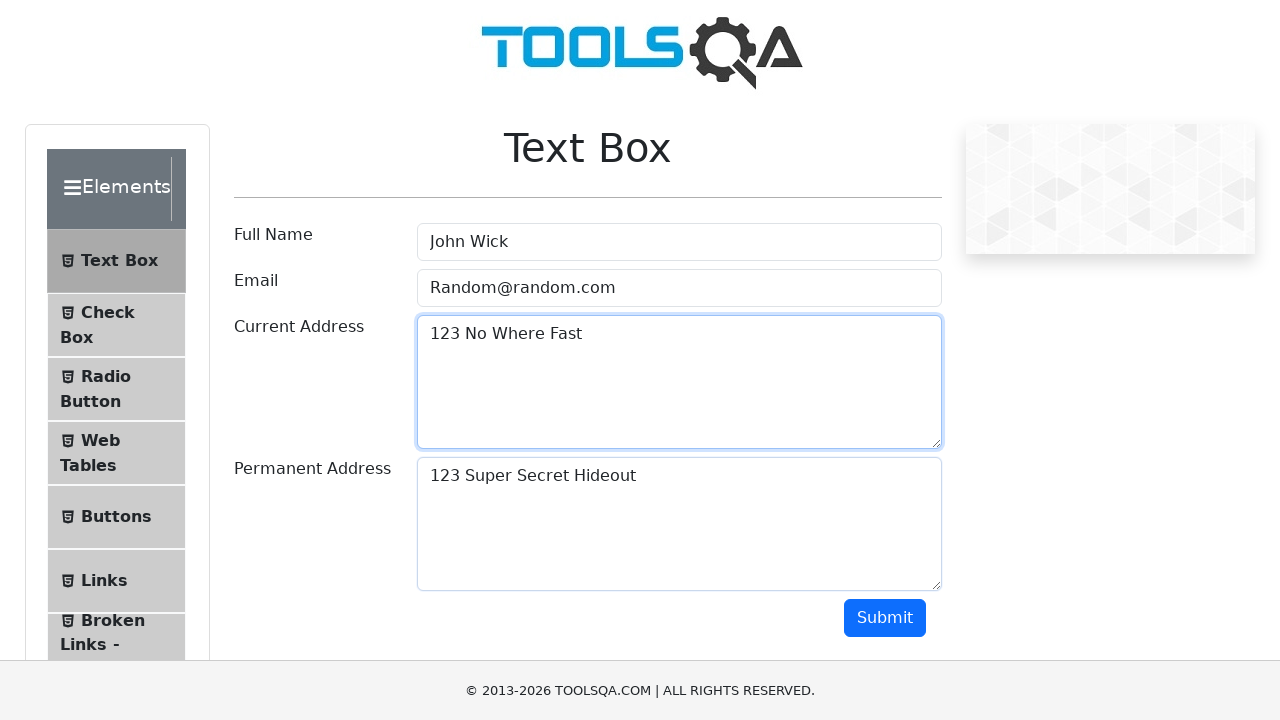

Clicked submit button to submit the form at (885, 618) on #submit
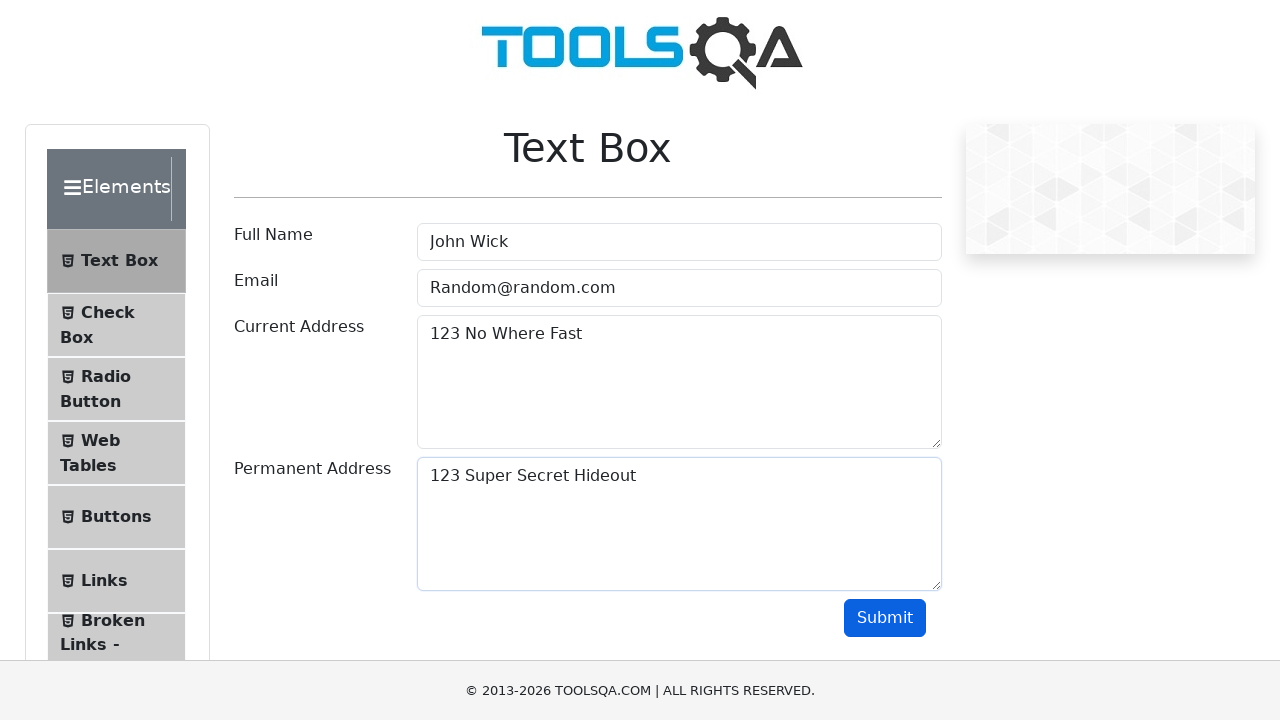

Waited for name result to appear in output section
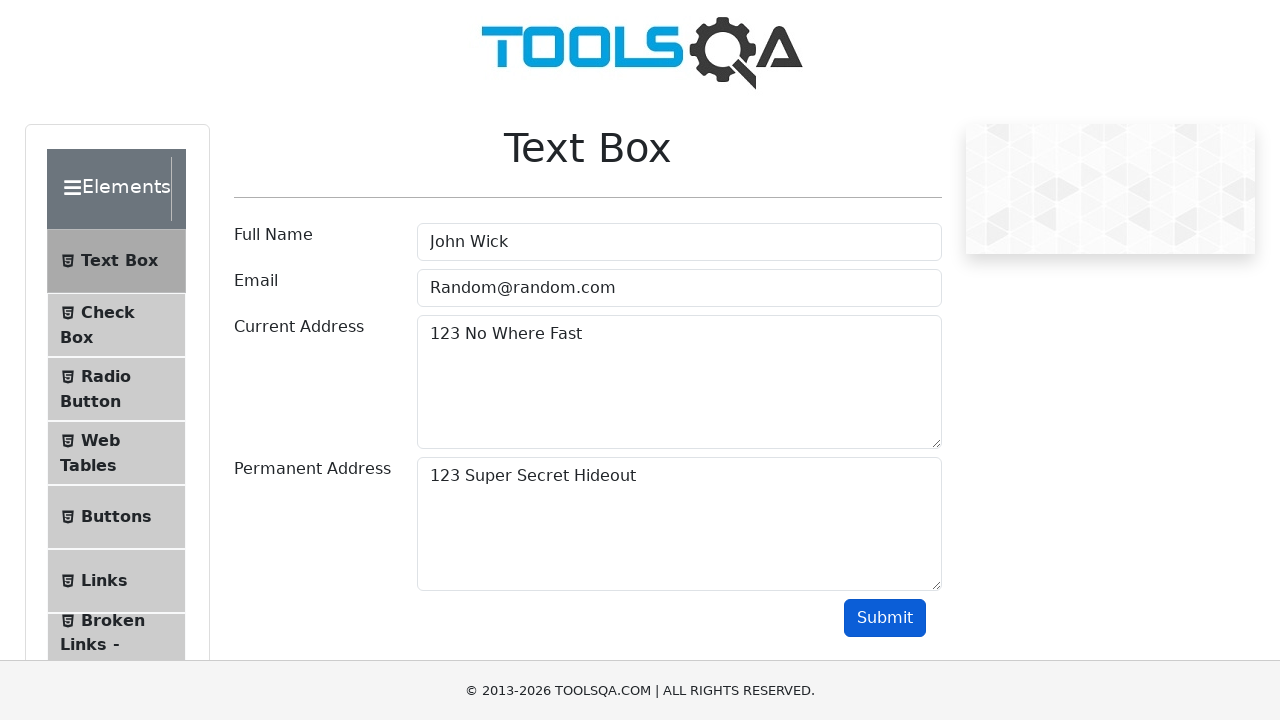

Verified output section is displayed with submitted form data
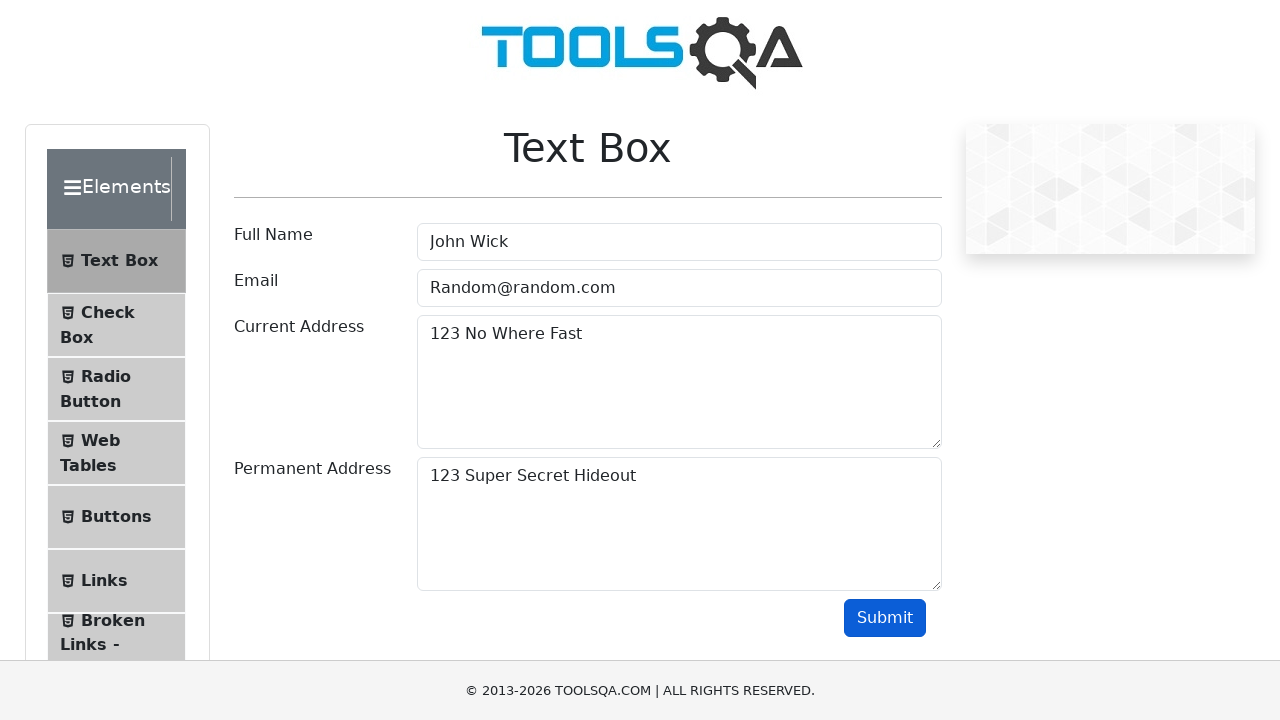

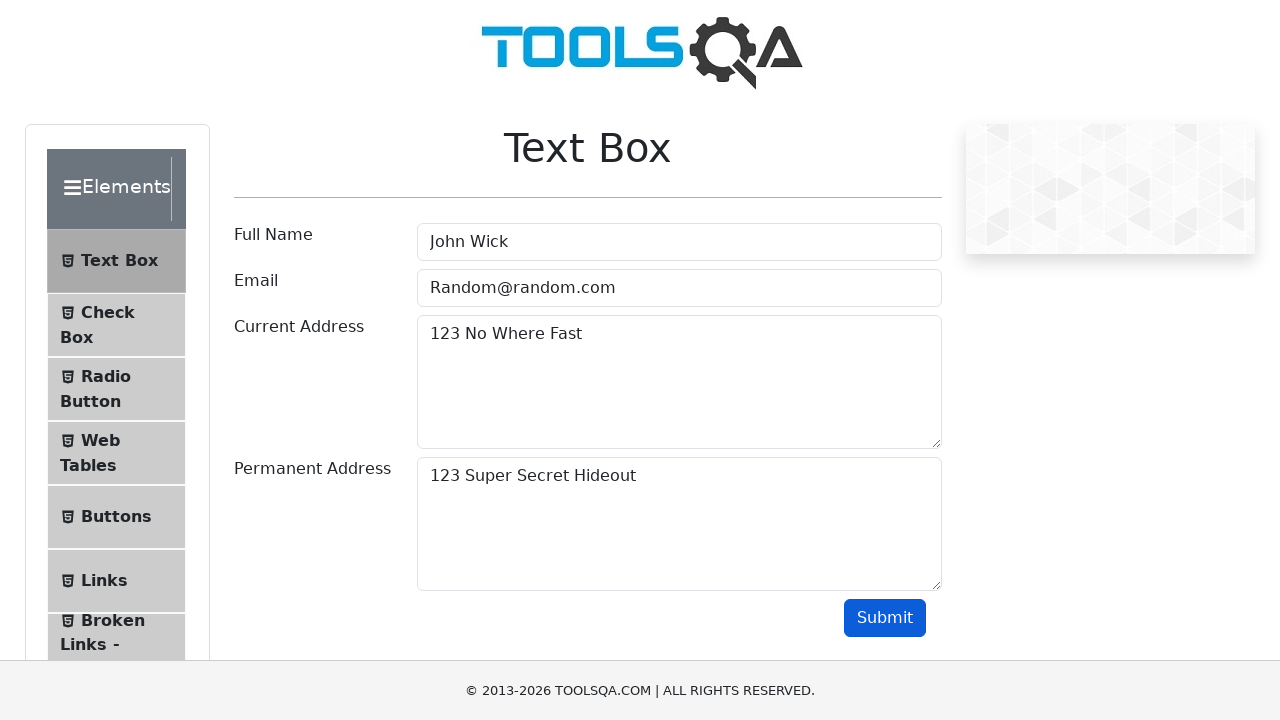